Navigates to a StudyTonight page and retrieves the page title using JavaScript execution

Starting URL: https://www.studytonight.com/data-structures/introduction-to-sorting

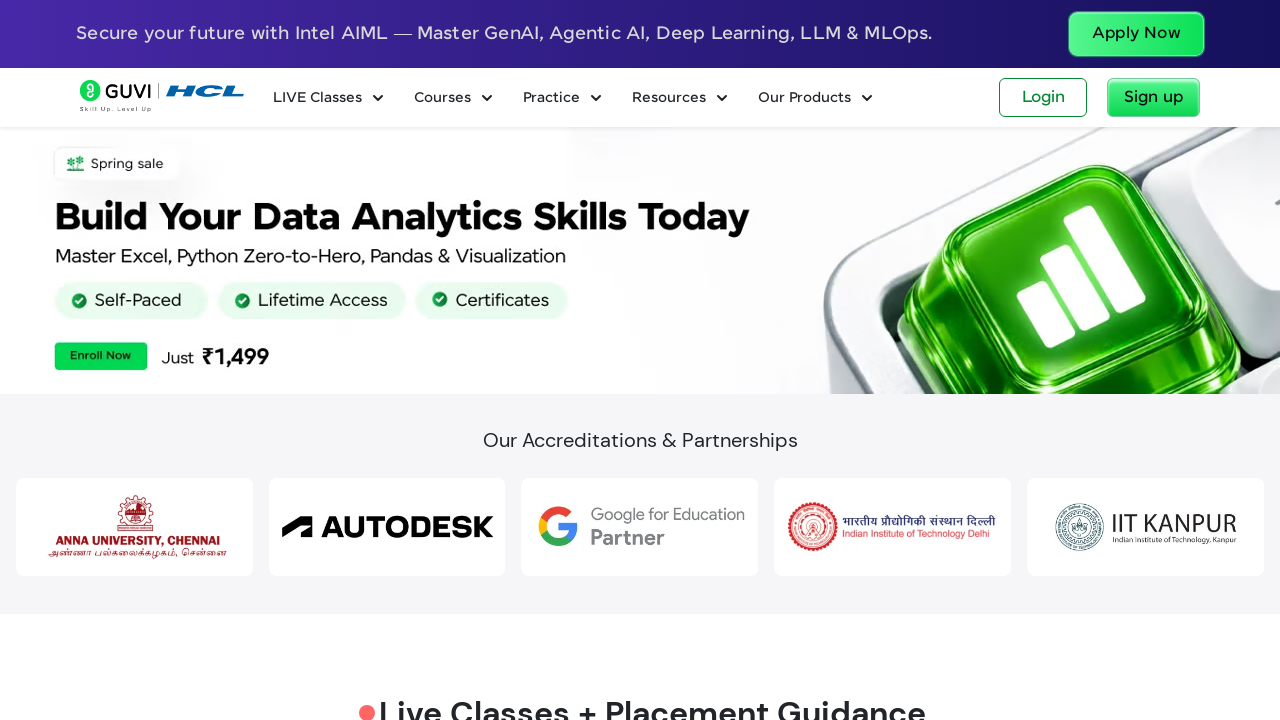

Navigated to StudyTonight Data Structures Introduction to Sorting page
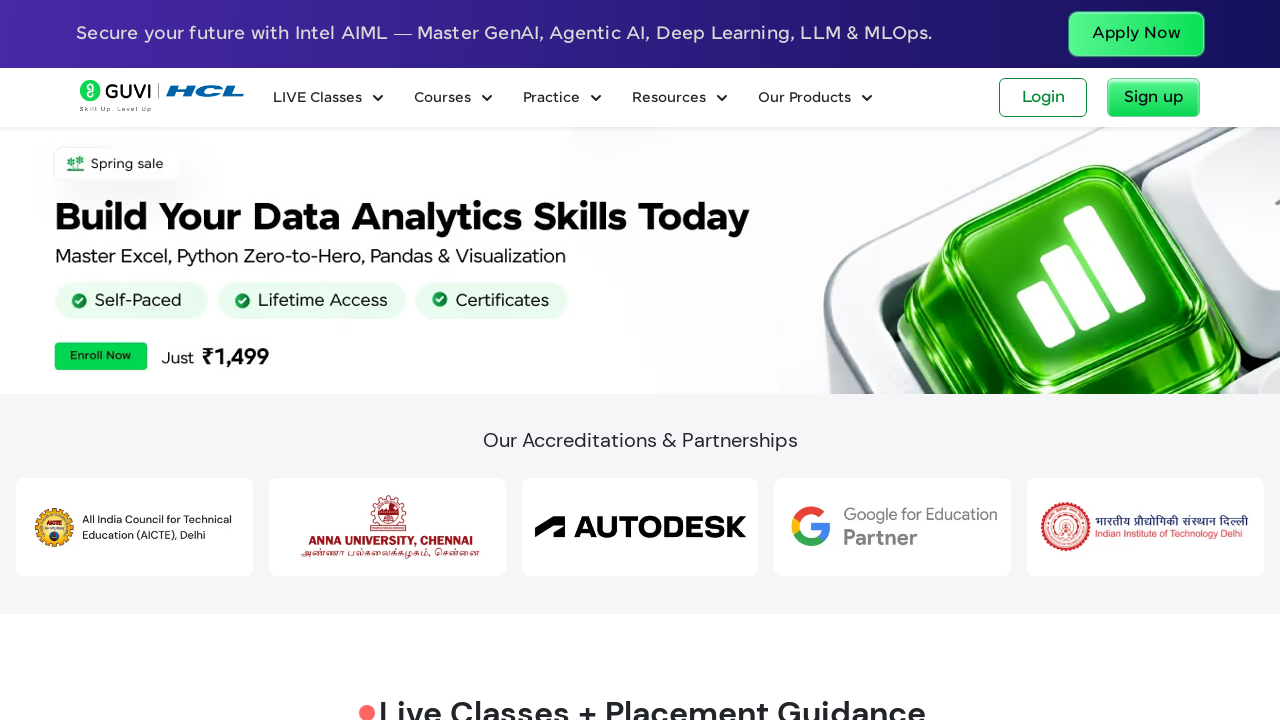

Verified page has loaded by waiting for body element
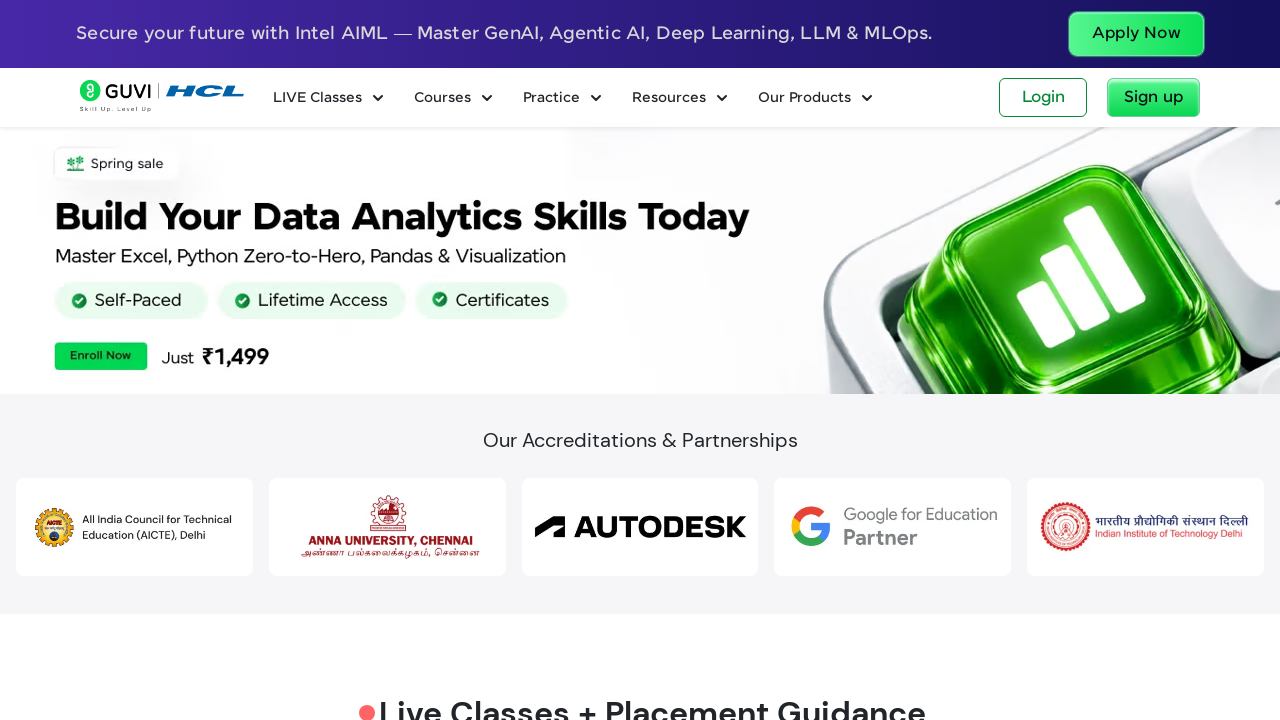

Retrieved page title using JavaScript execution: 'HCL GUVI | Learn to code in your native language'
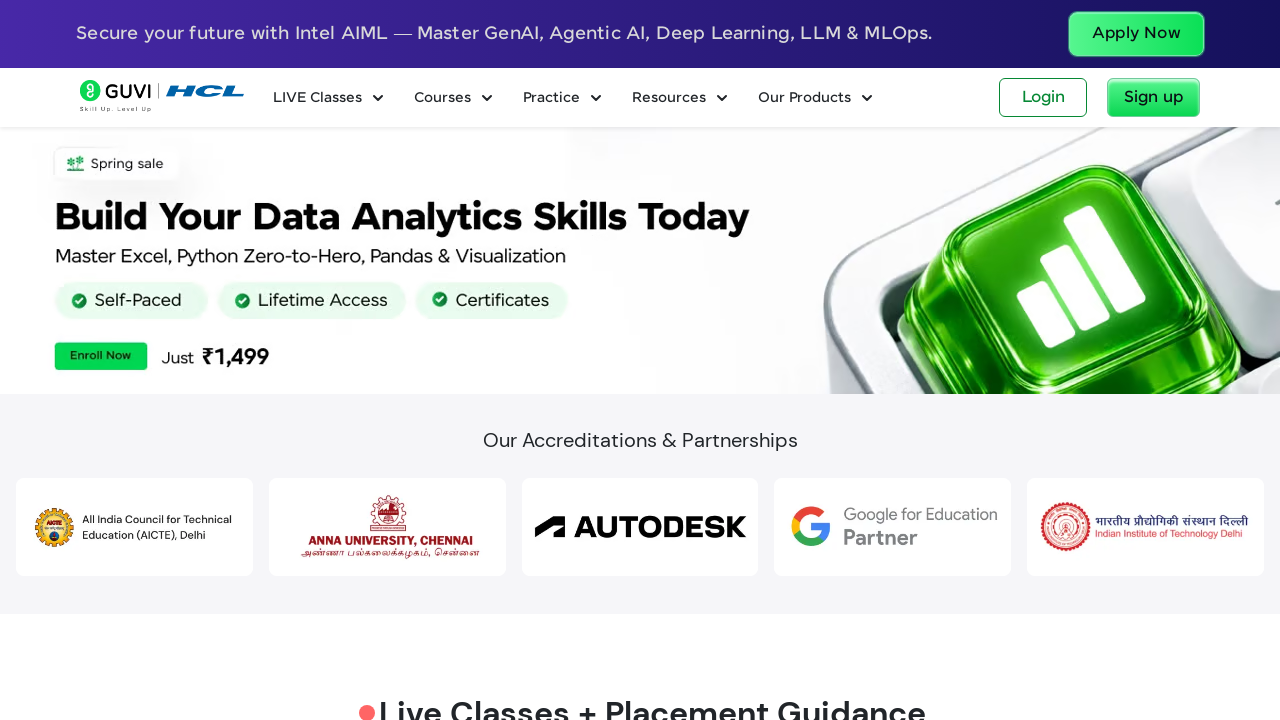

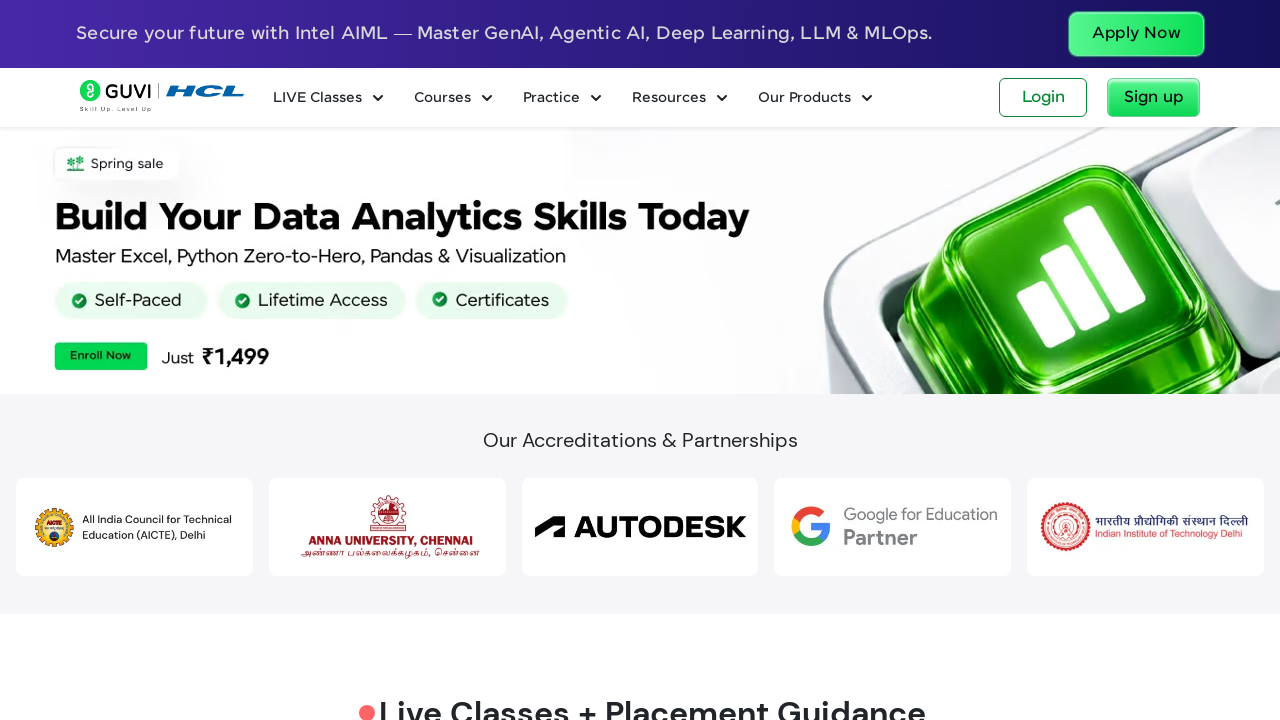